Tests keyboard accessibility by pressing Tab 5 times and verifying each focused element is visible

Starting URL: https://react.dev

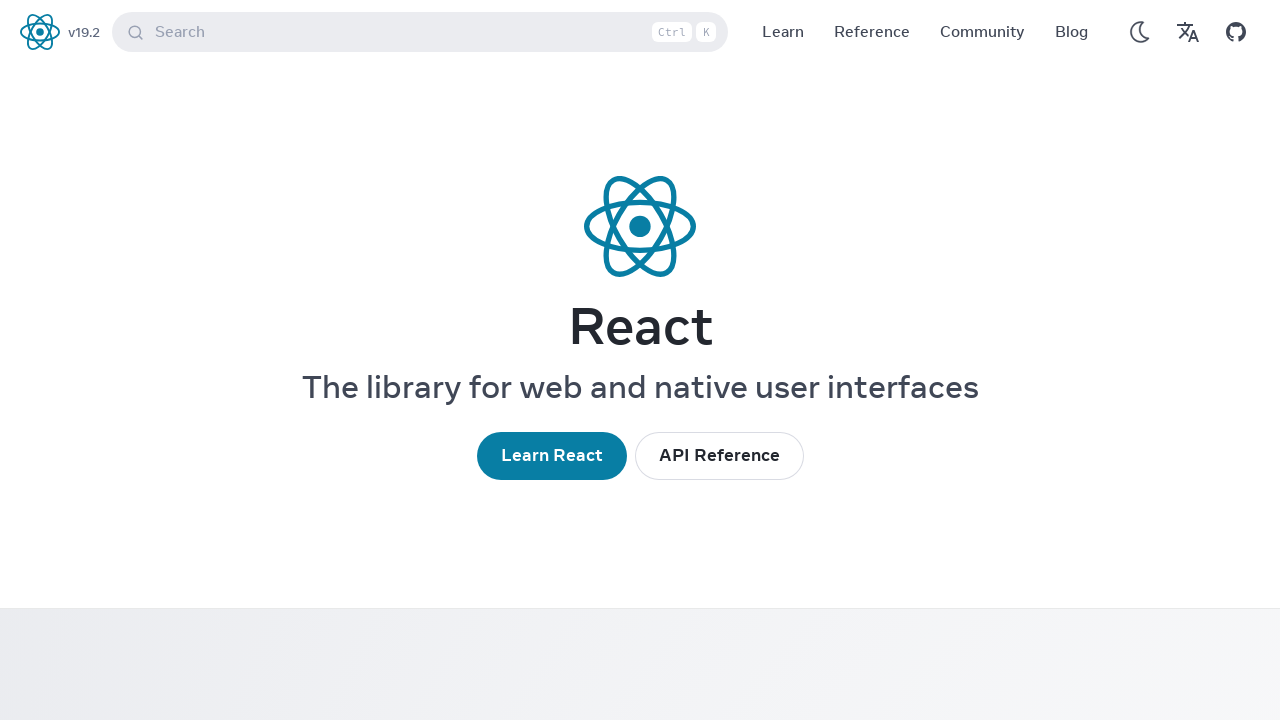

Waited for page to fully load (networkidle state)
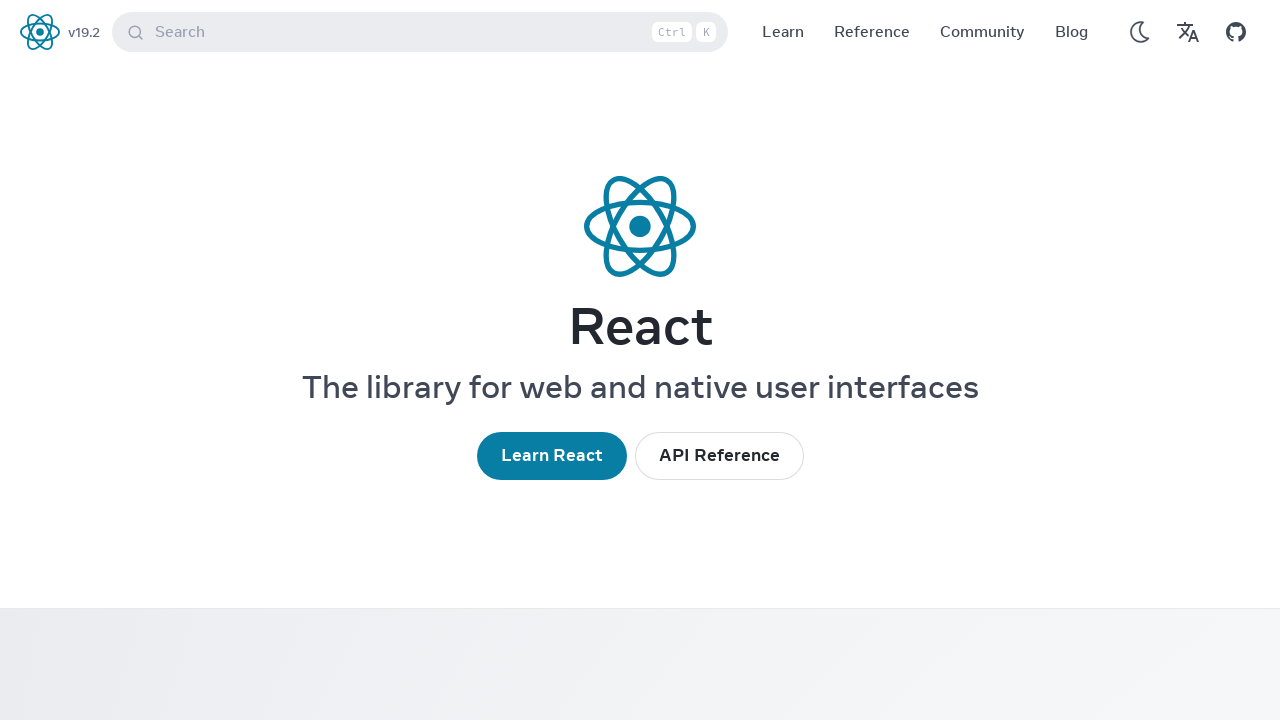

Pressed Tab key (iteration 1 of 5)
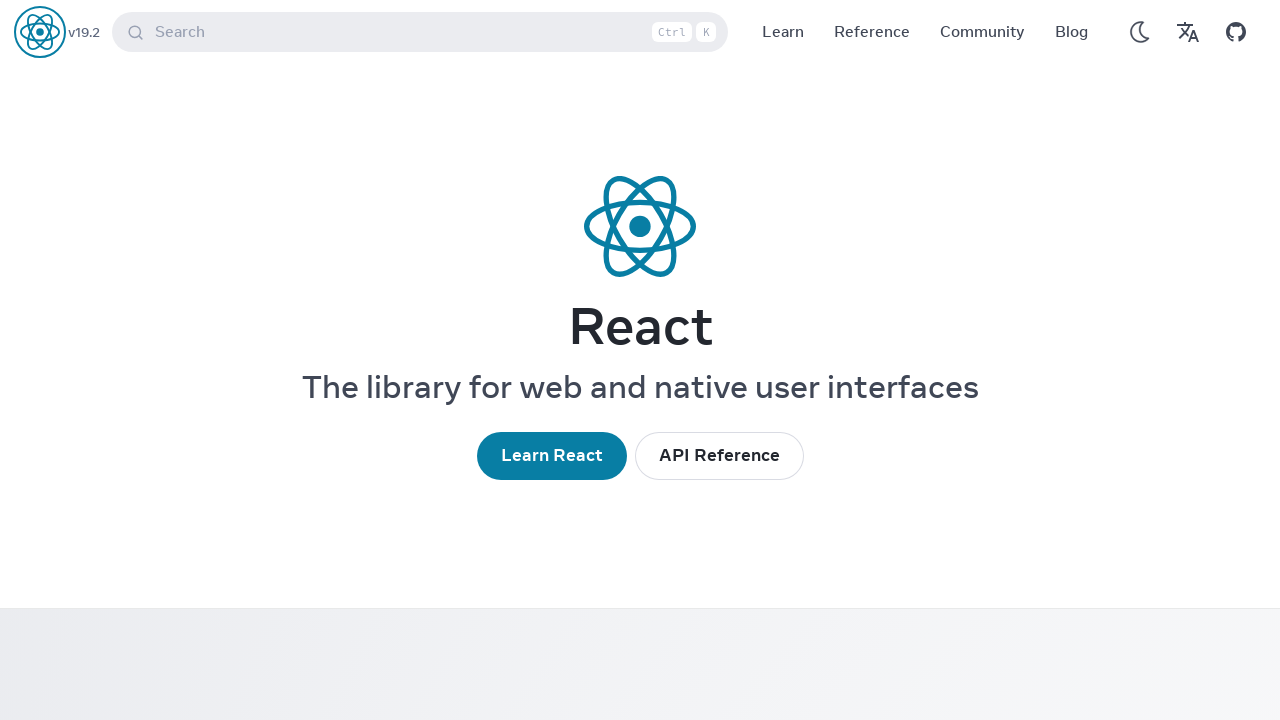

Verified focused element is visible (iteration 1 of 5)
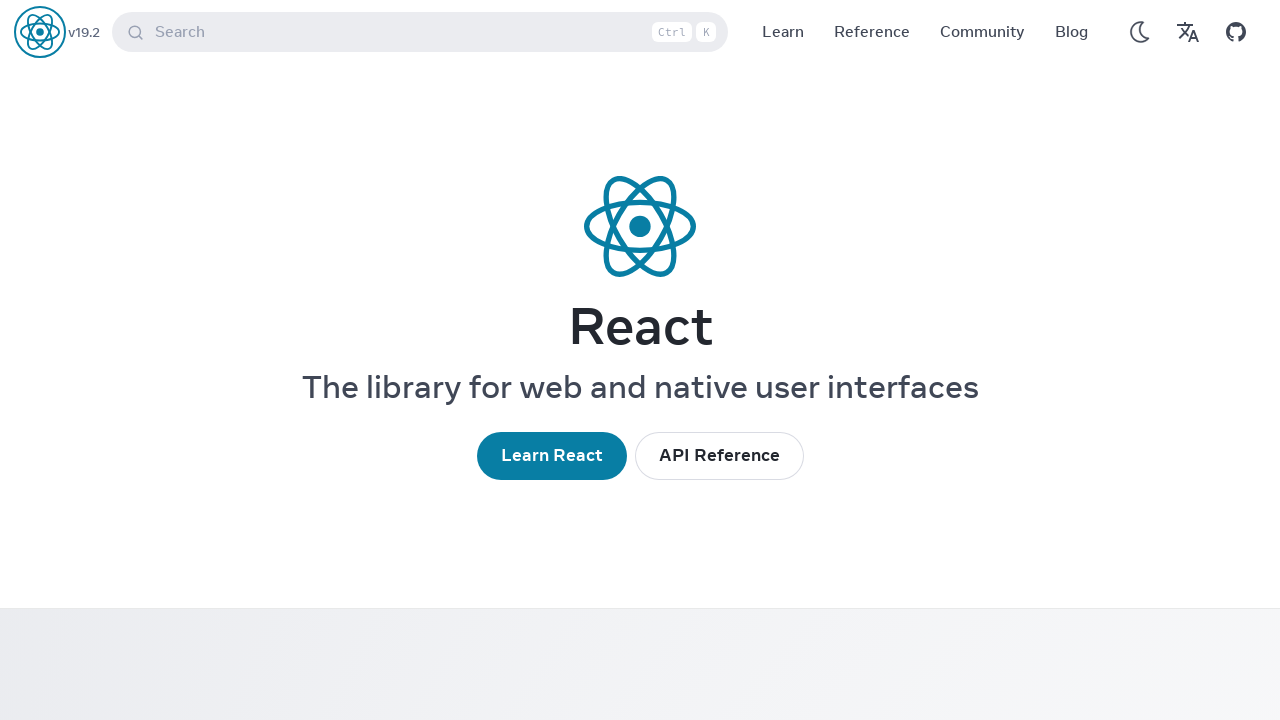

Pressed Tab key (iteration 2 of 5)
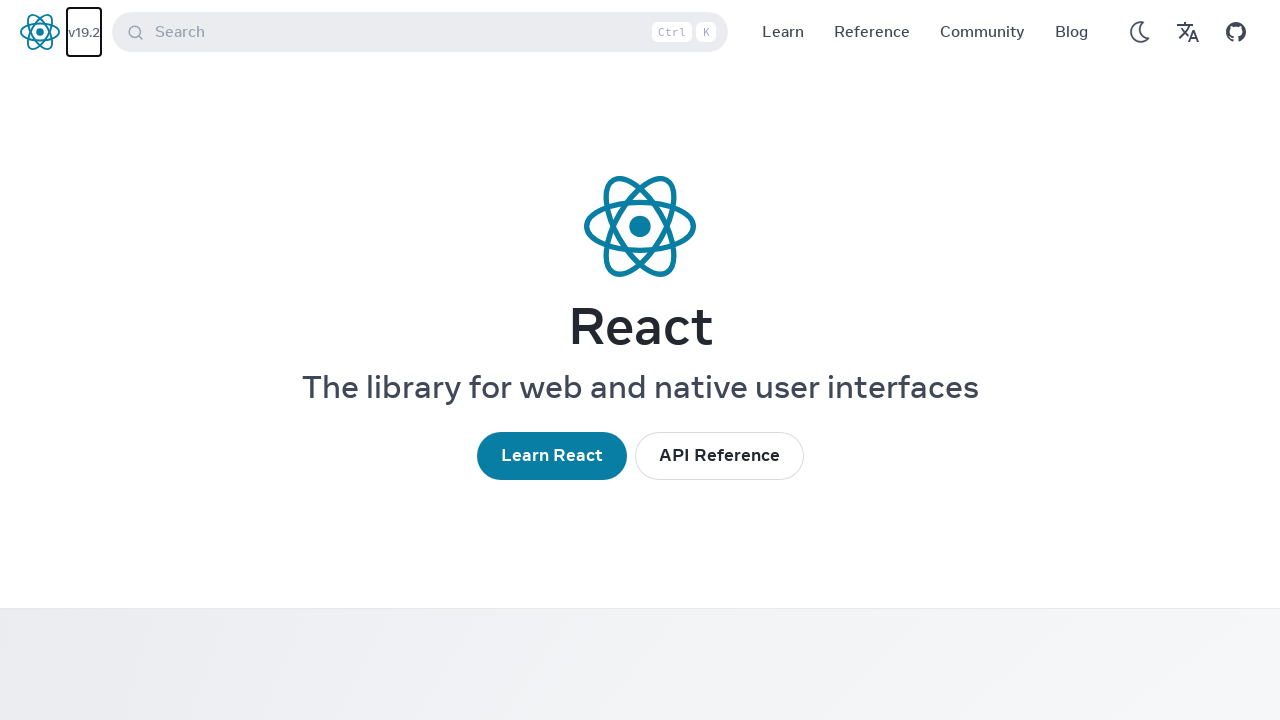

Verified focused element is visible (iteration 2 of 5)
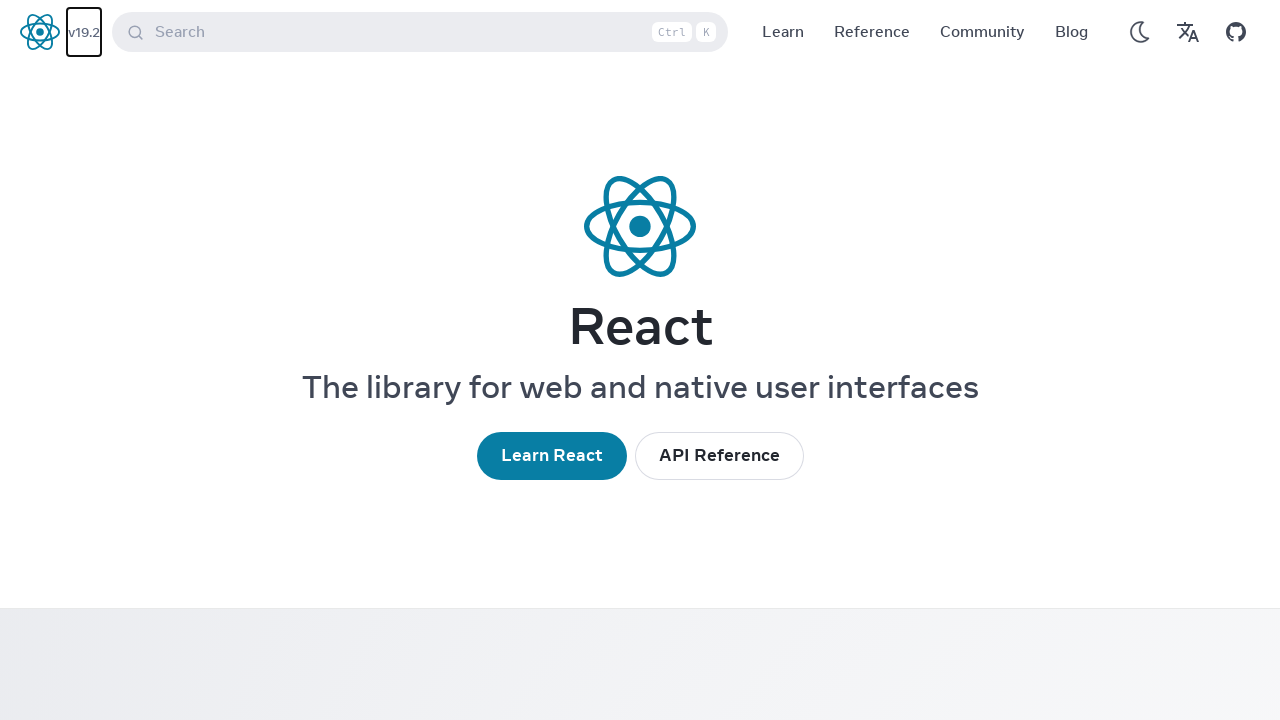

Pressed Tab key (iteration 3 of 5)
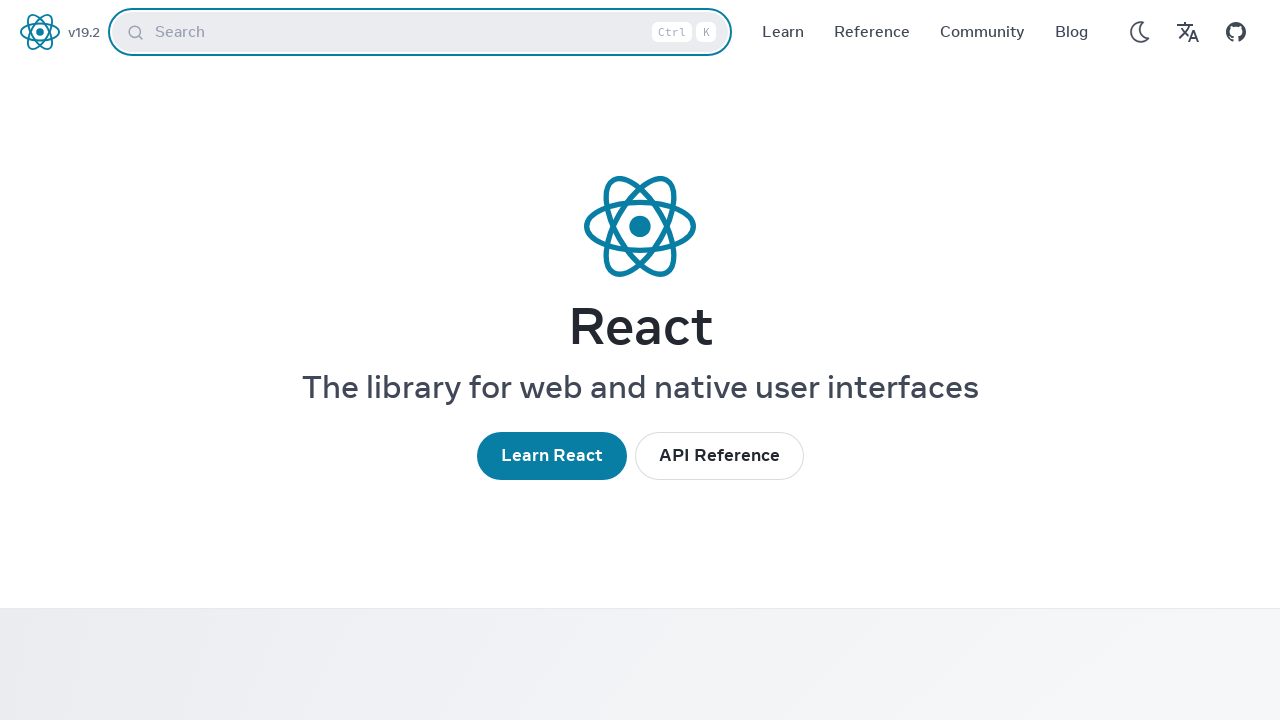

Verified focused element is visible (iteration 3 of 5)
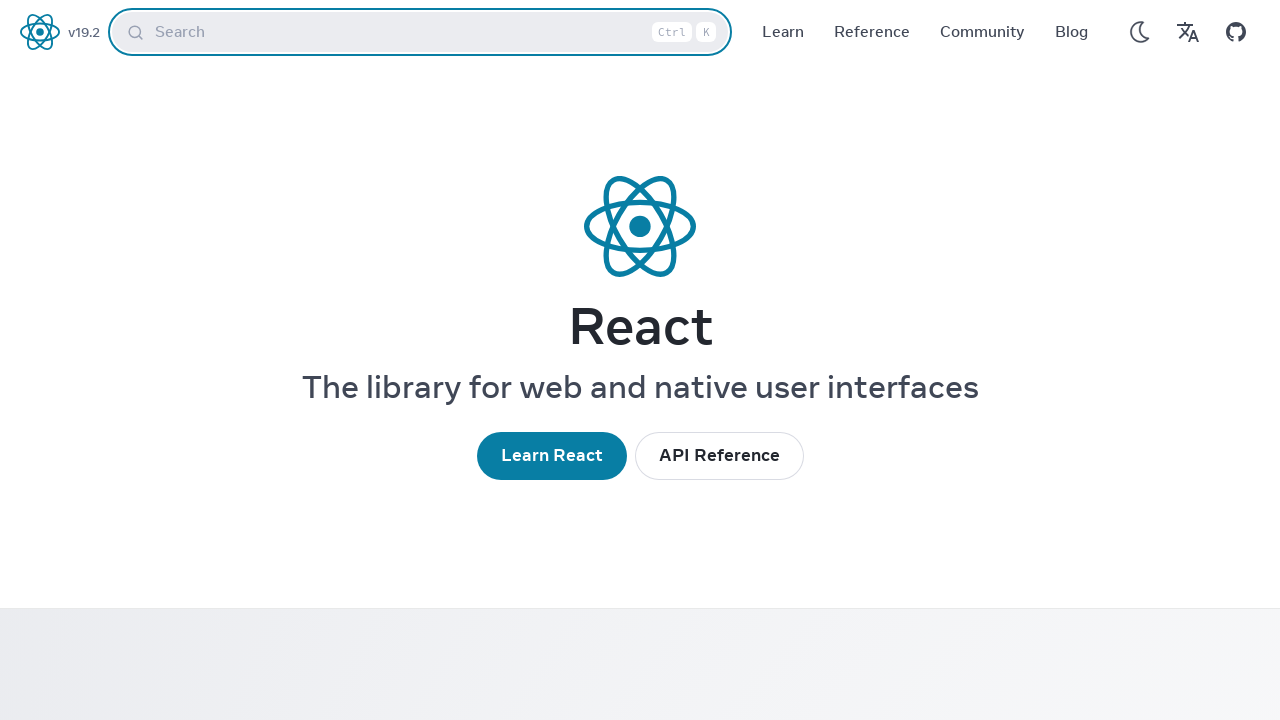

Pressed Tab key (iteration 4 of 5)
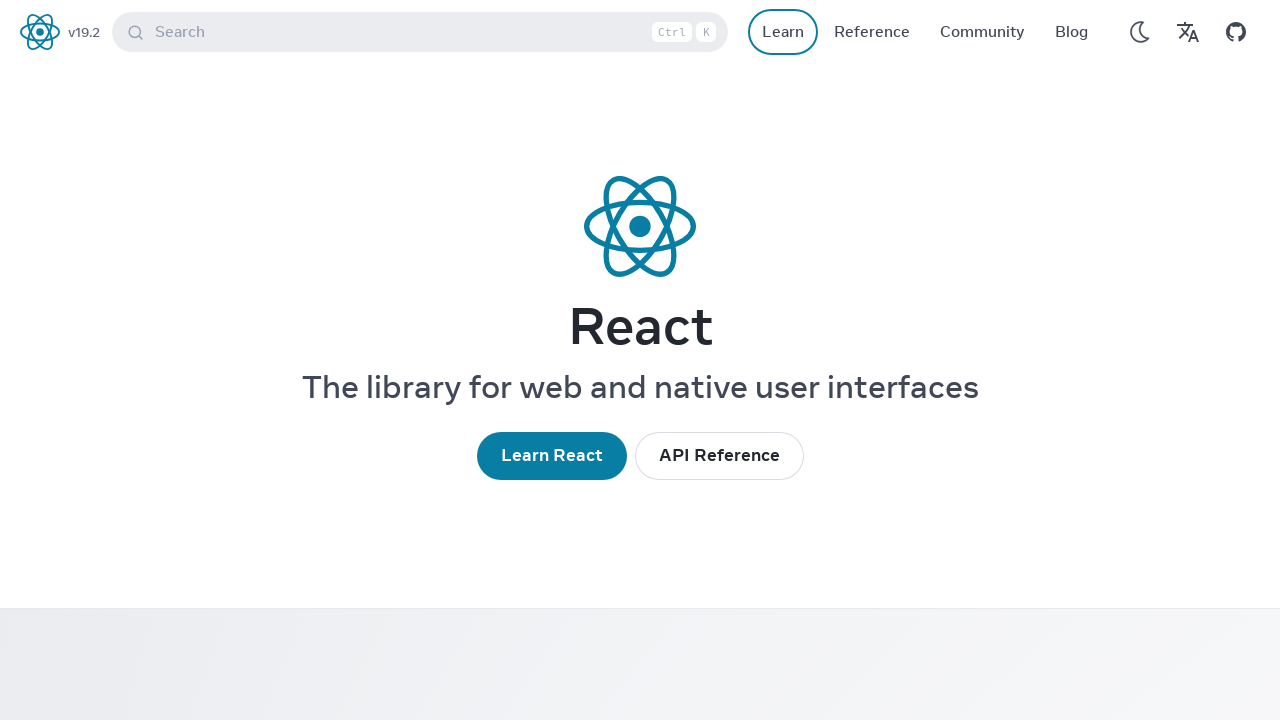

Verified focused element is visible (iteration 4 of 5)
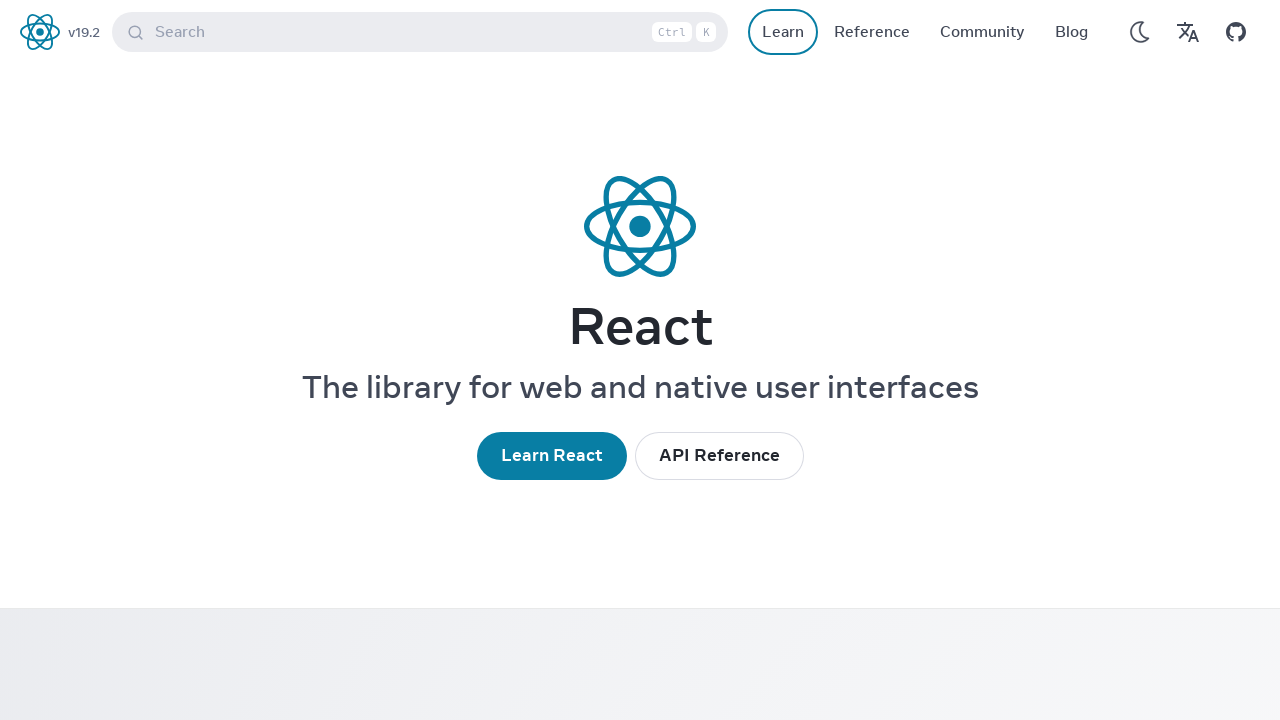

Pressed Tab key (iteration 5 of 5)
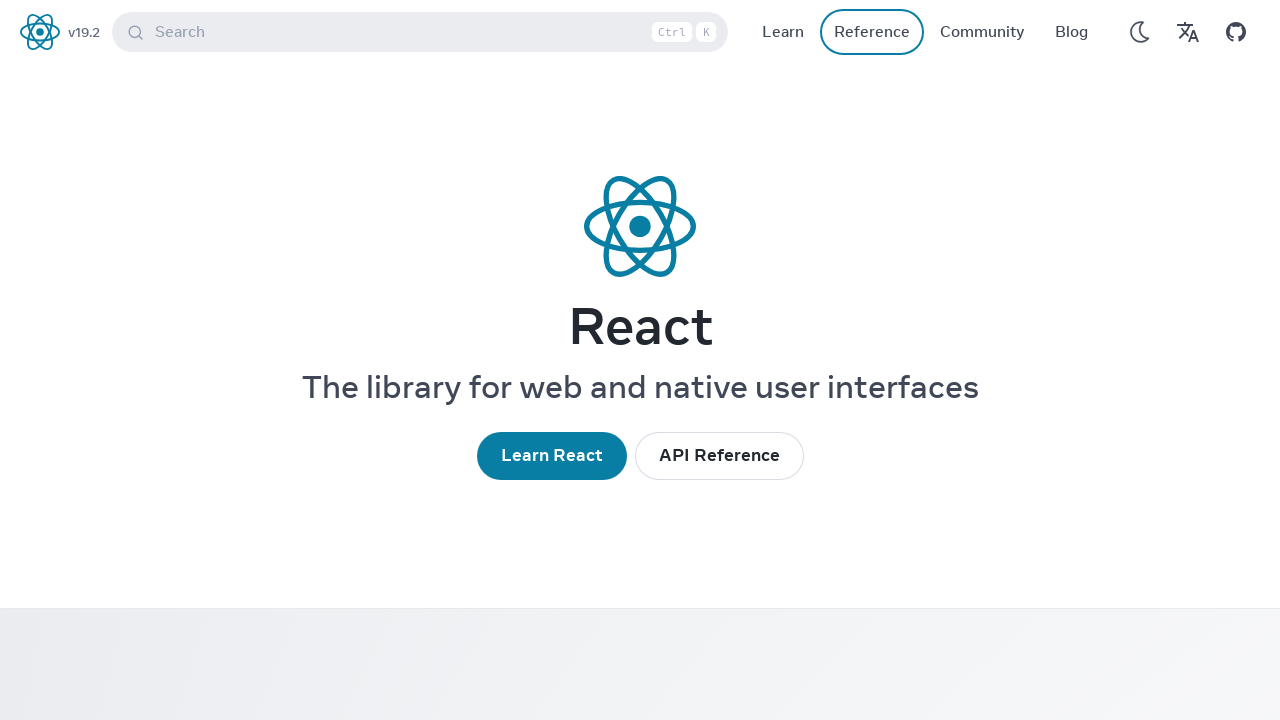

Verified focused element is visible (iteration 5 of 5)
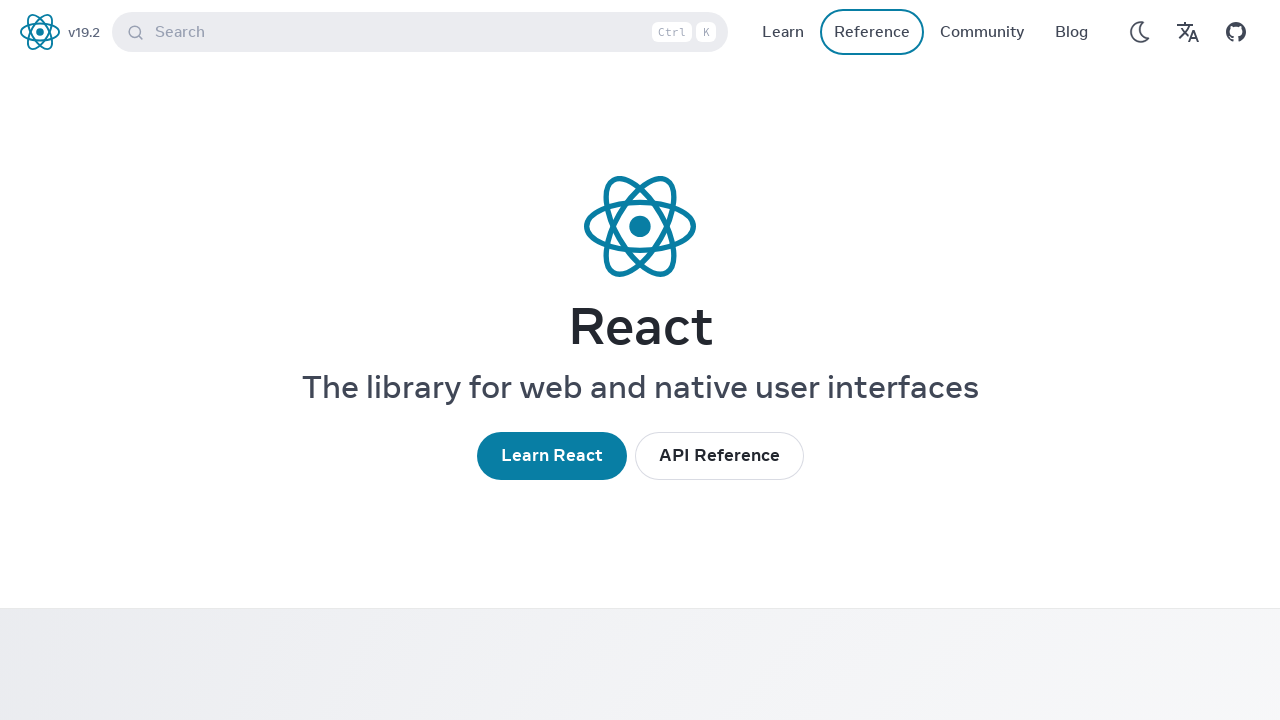

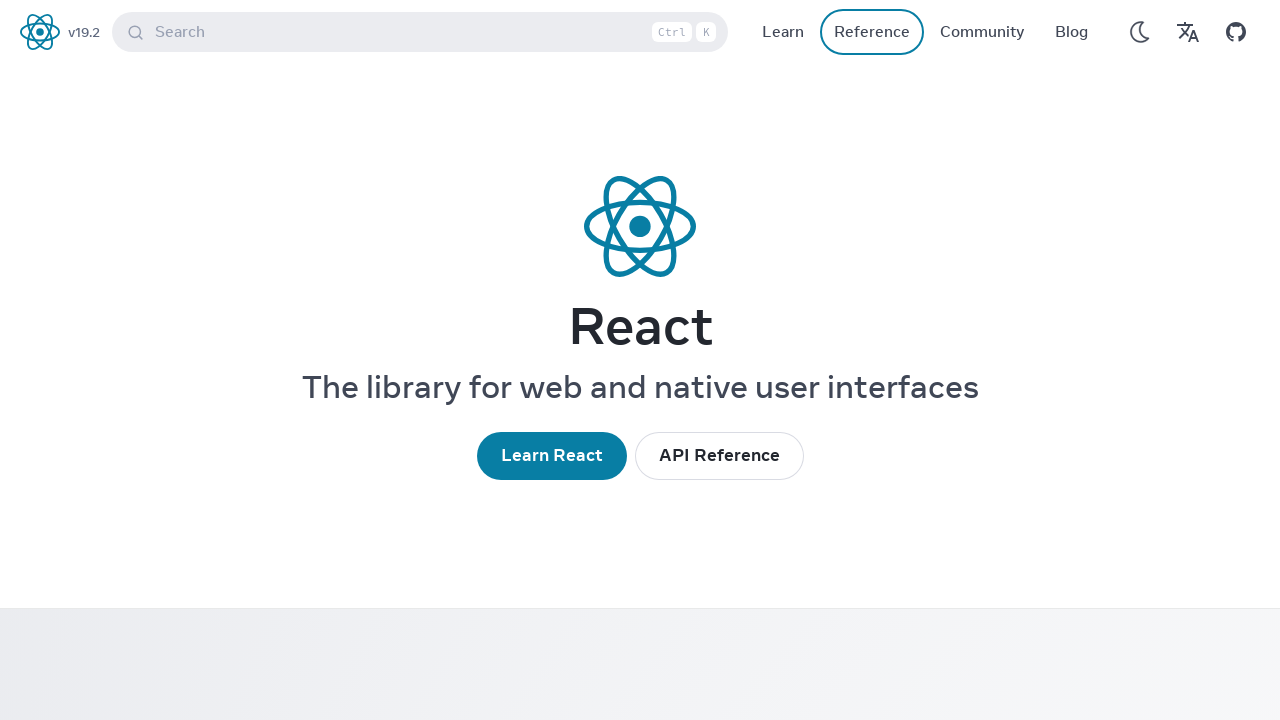